Tests working with iframe content by switching to a frame and extracting text

Starting URL: https://demoqa.com/frames

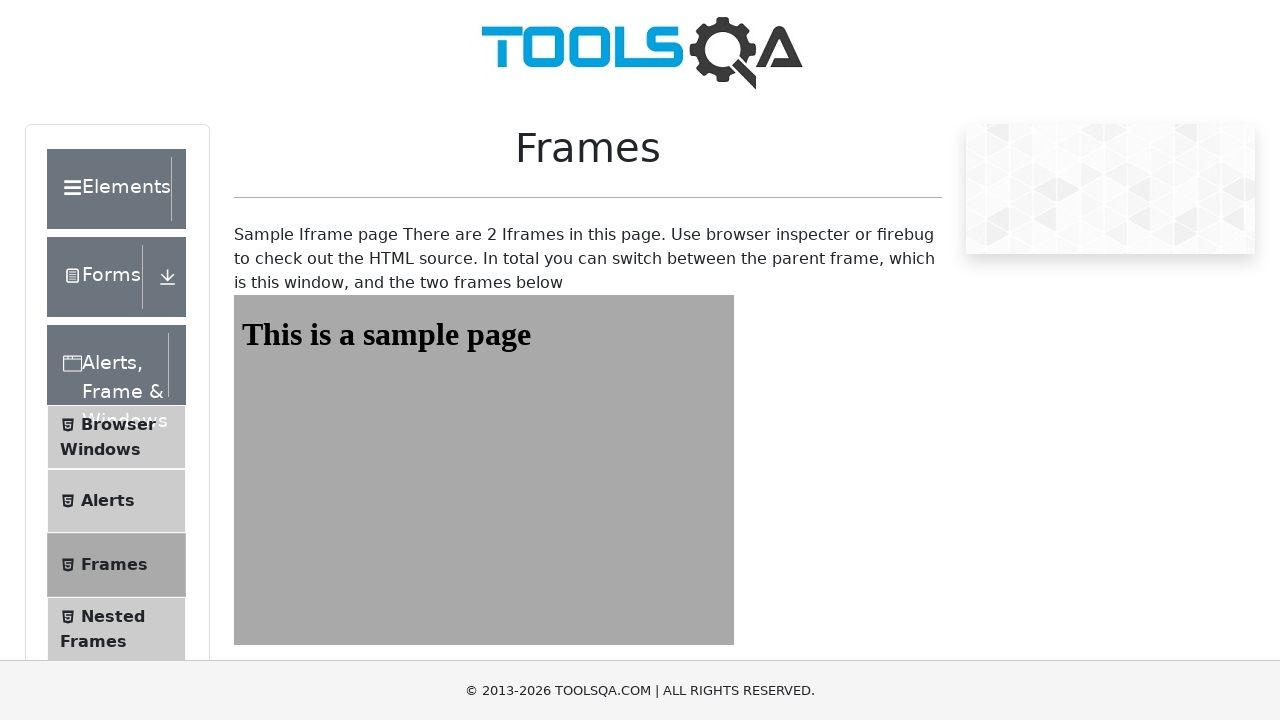

Navigated to DemoQA Frames page
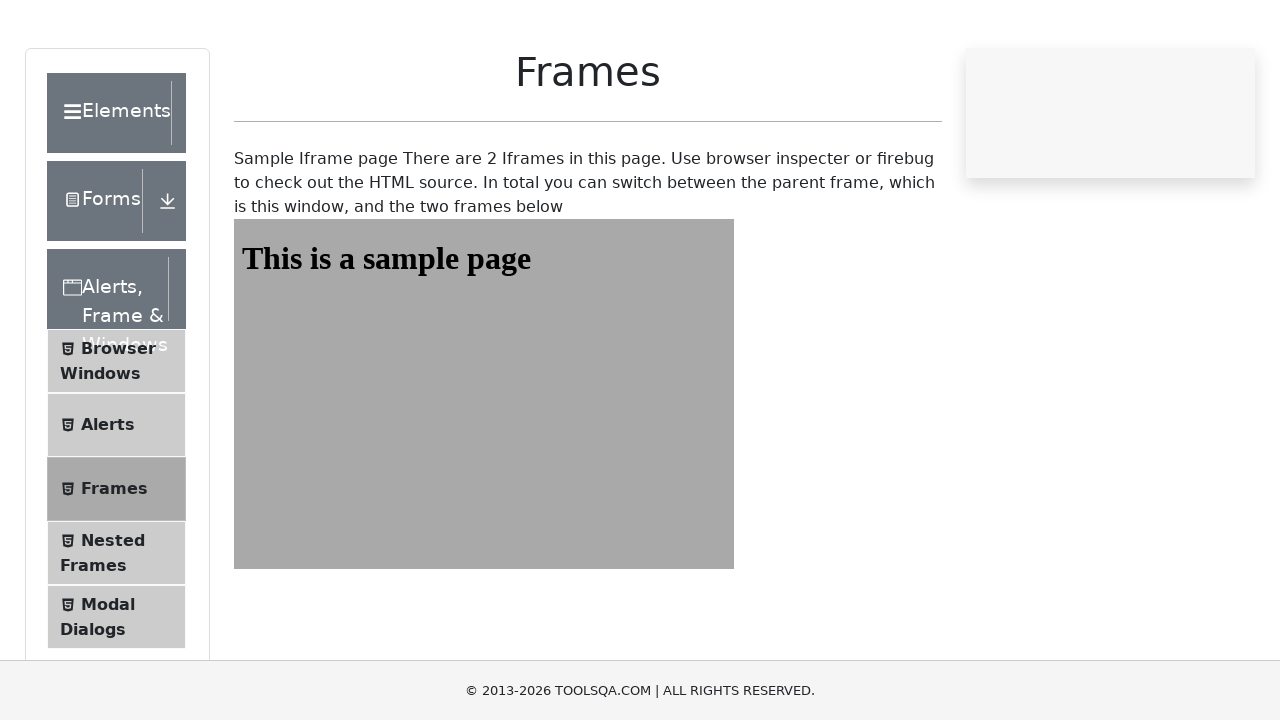

Located iframe with id 'frame1'
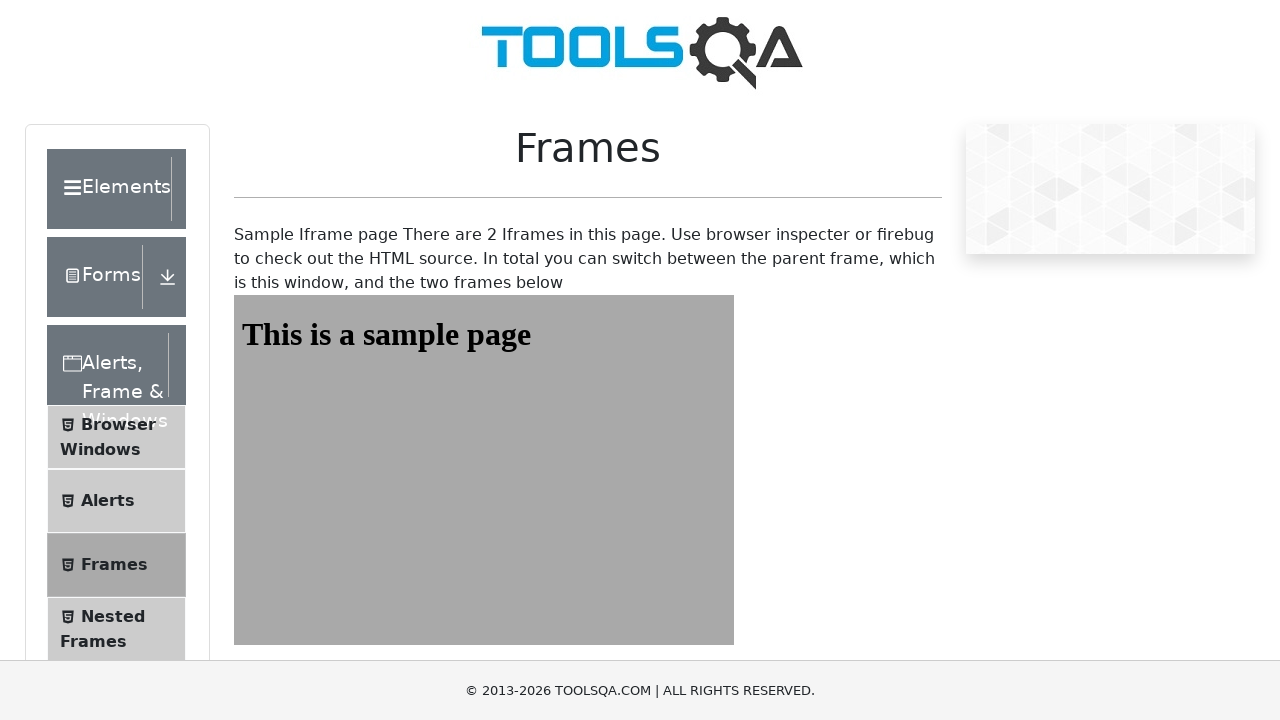

Extracted text from h1#sampleHeading in iframe: 'This is a sample page'
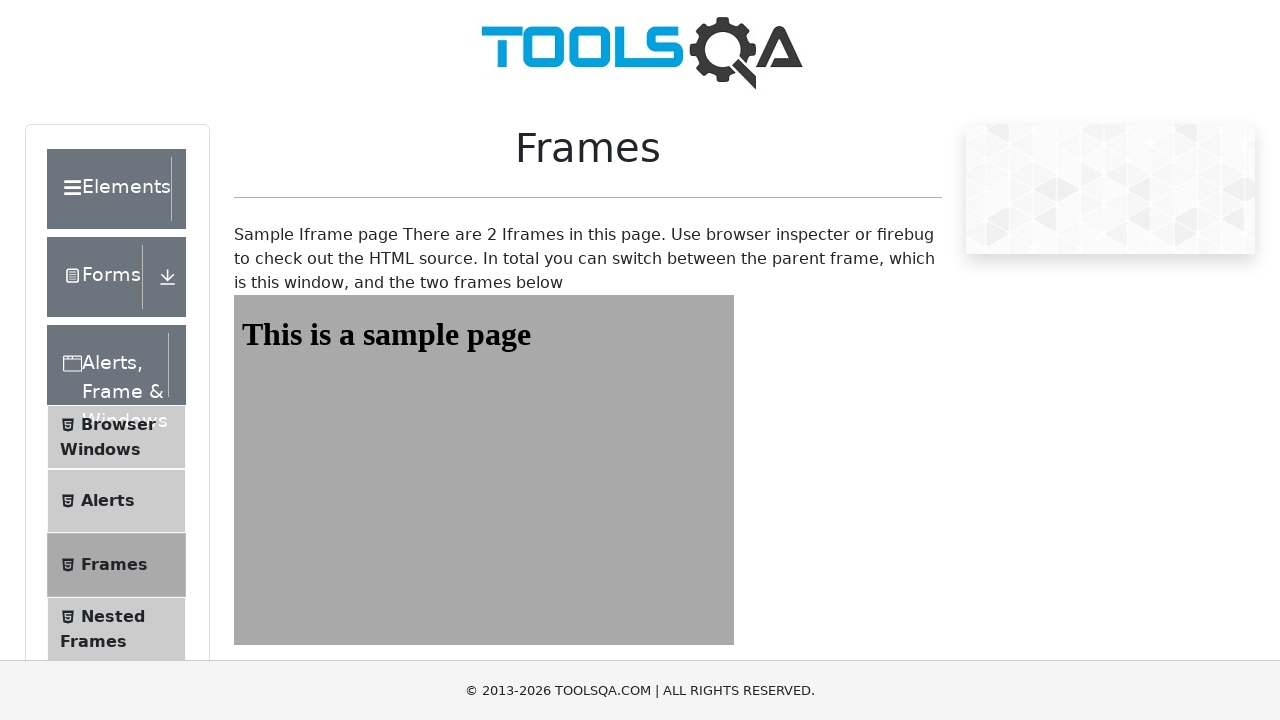

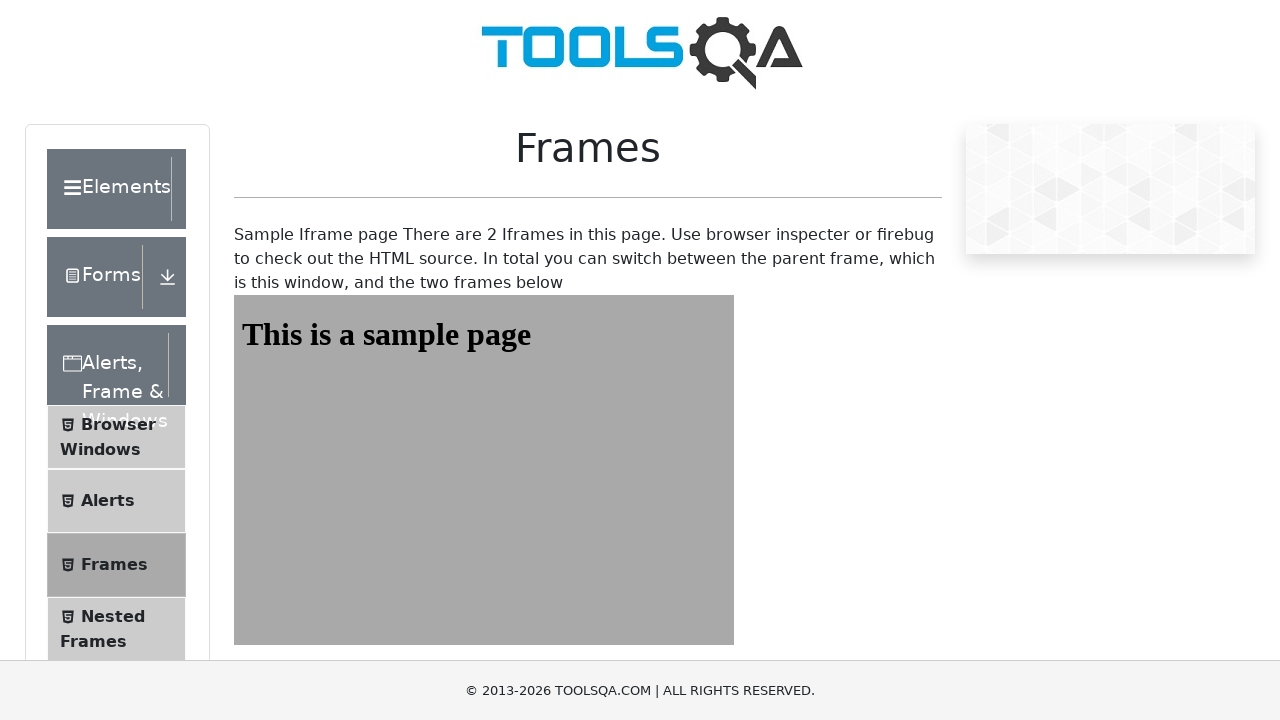